Tests file download functionality by clicking a download link and verifying the file downloads

Starting URL: https://samplelib.com/sample-jpeg.html

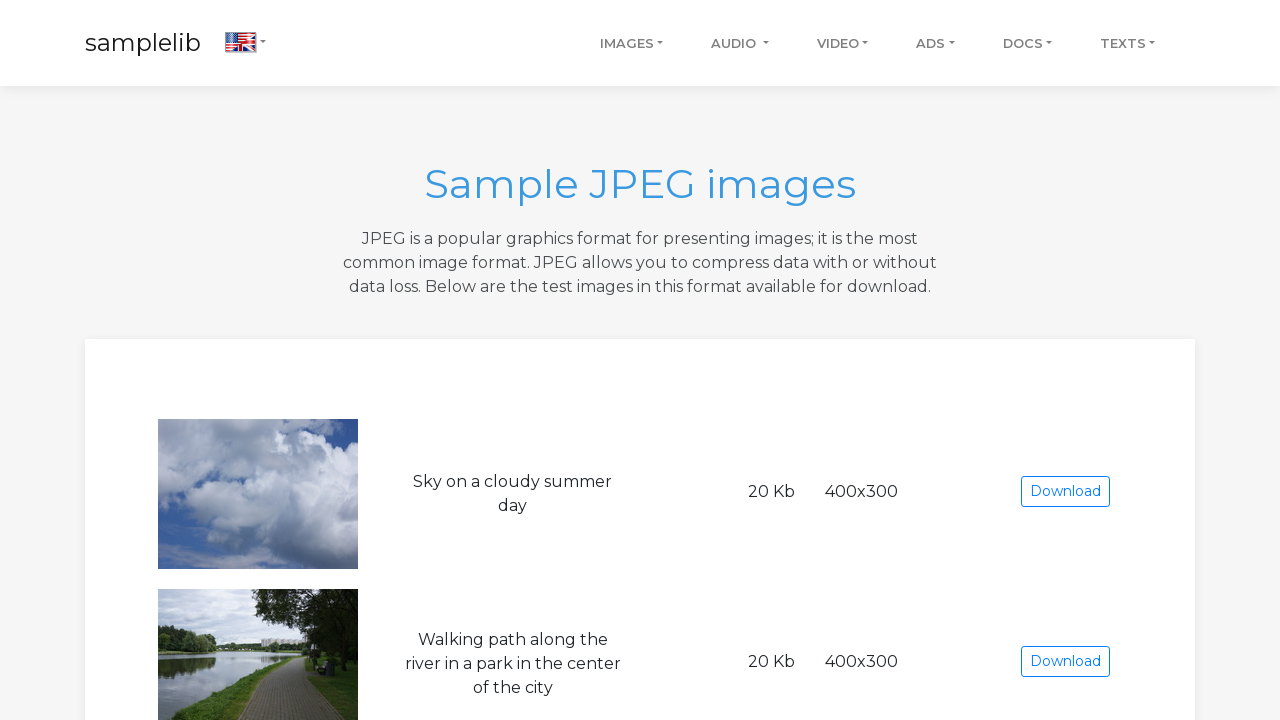

Clicked the first download link to trigger file download at (1065, 492) on (//a[contains(text(),'Download')])[1]
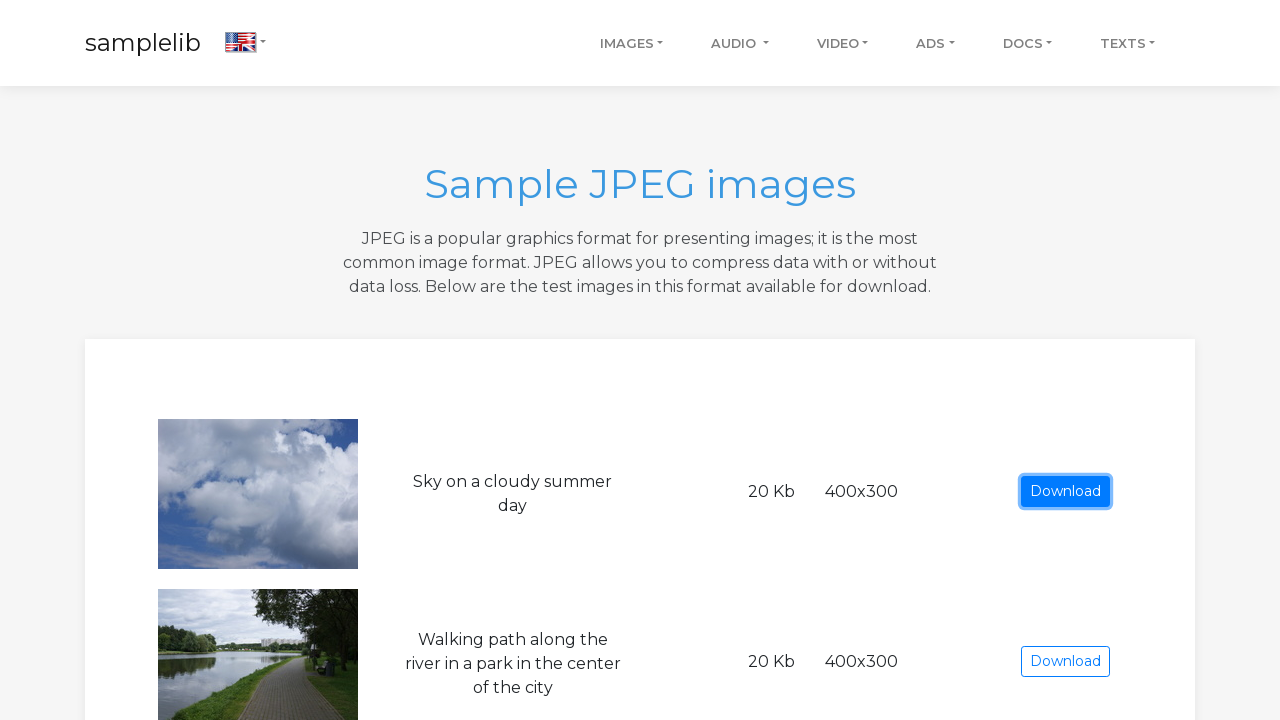

Waited 5 seconds for file download to complete
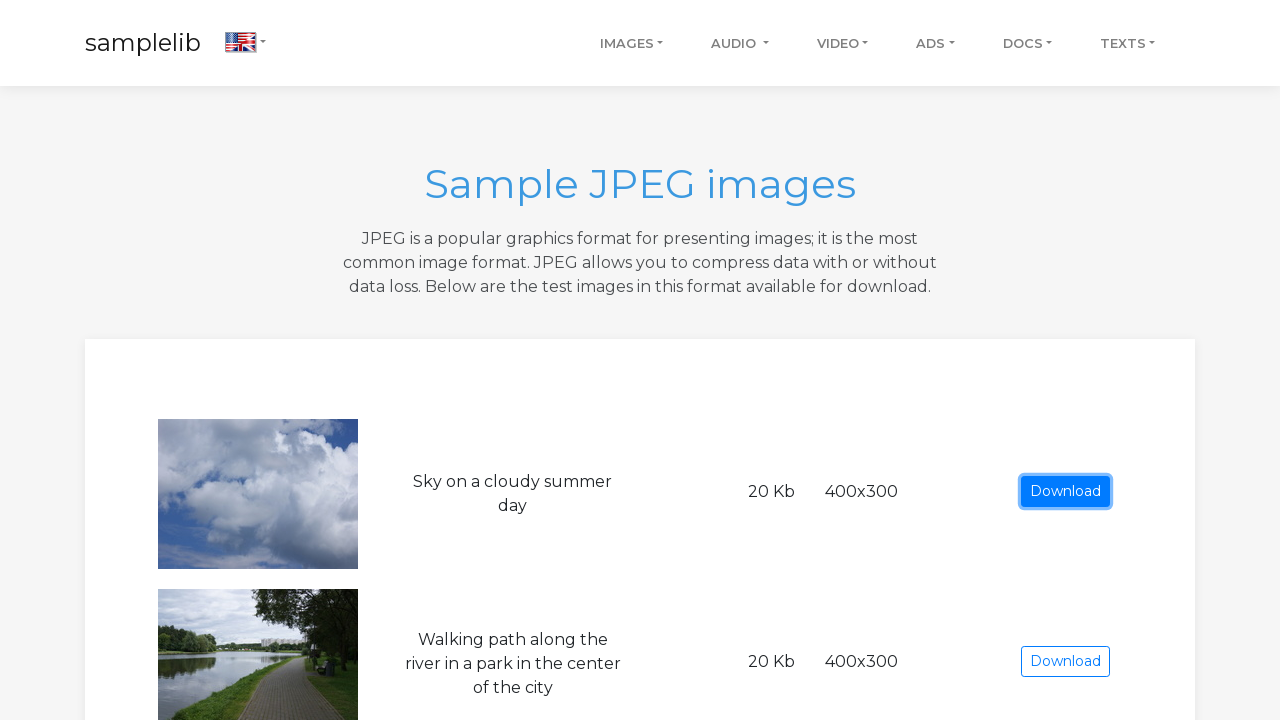

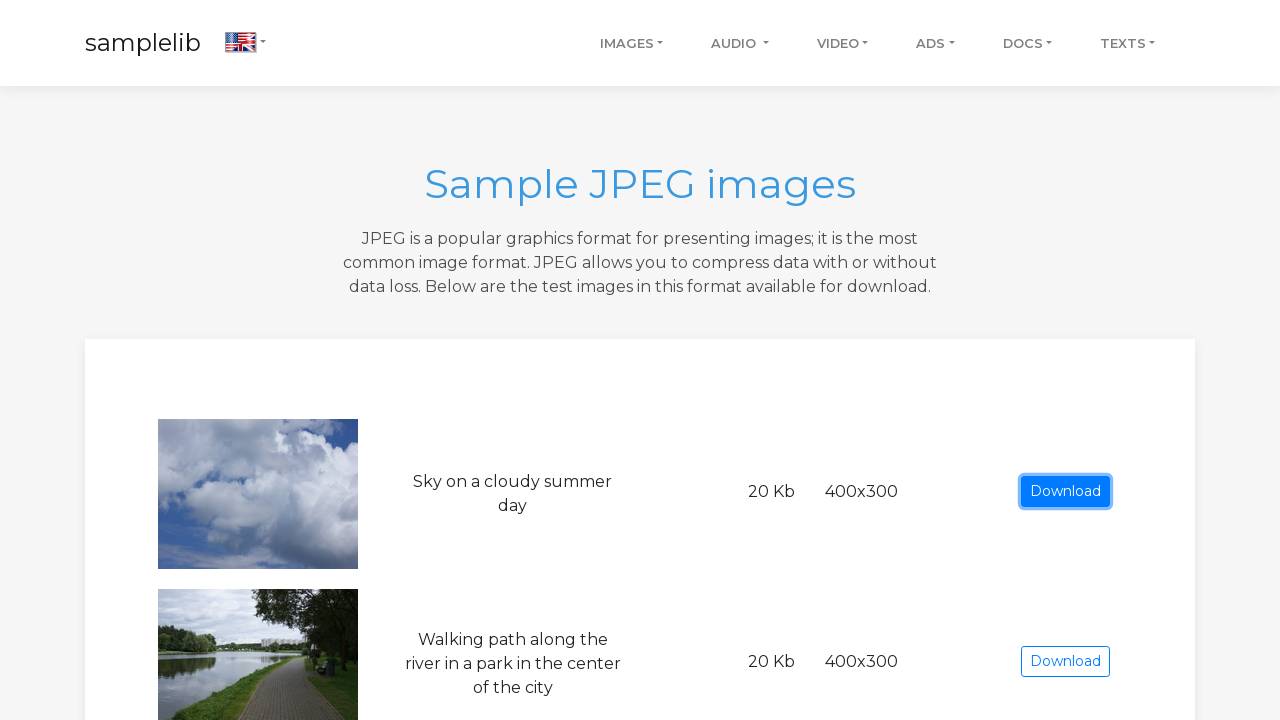